Tests a web form by filling text input, password field, and textarea with randomly generated data using Faker-like values

Starting URL: https://bonigarcia.dev/selenium-webdriver-java/web-form.html

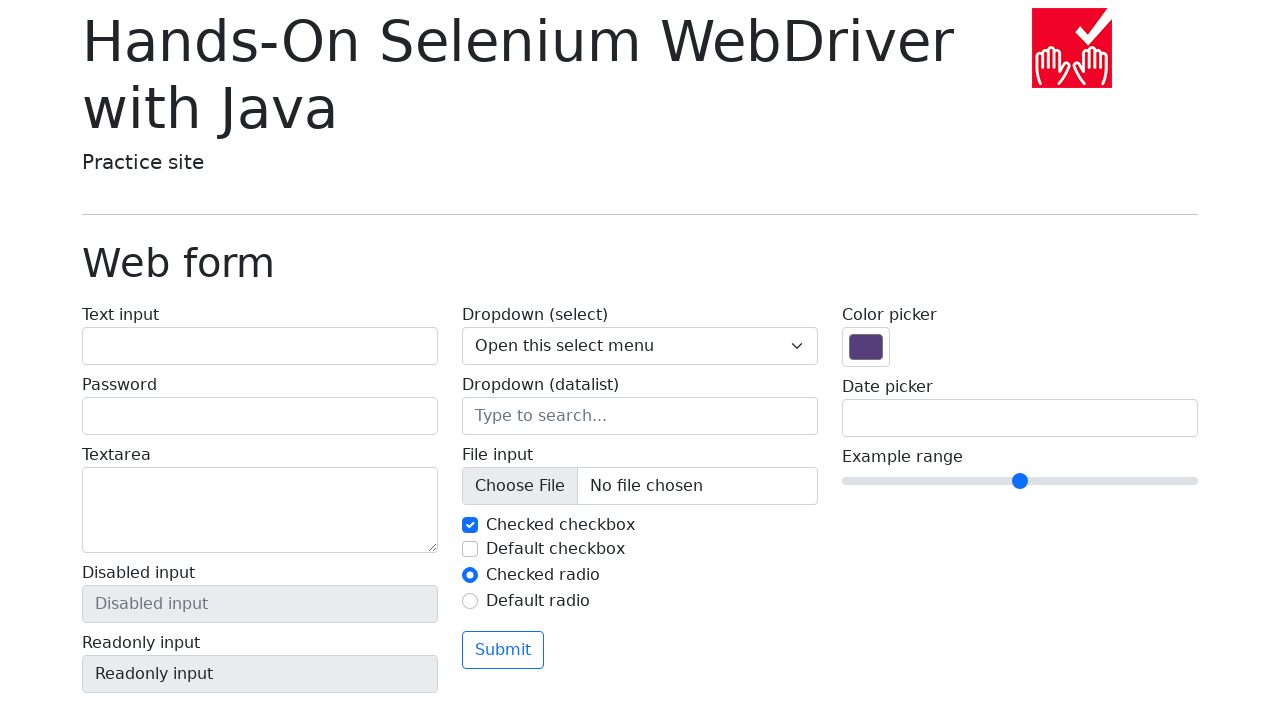

Filled text input field with 'Robert Thompson' on #my-text-id
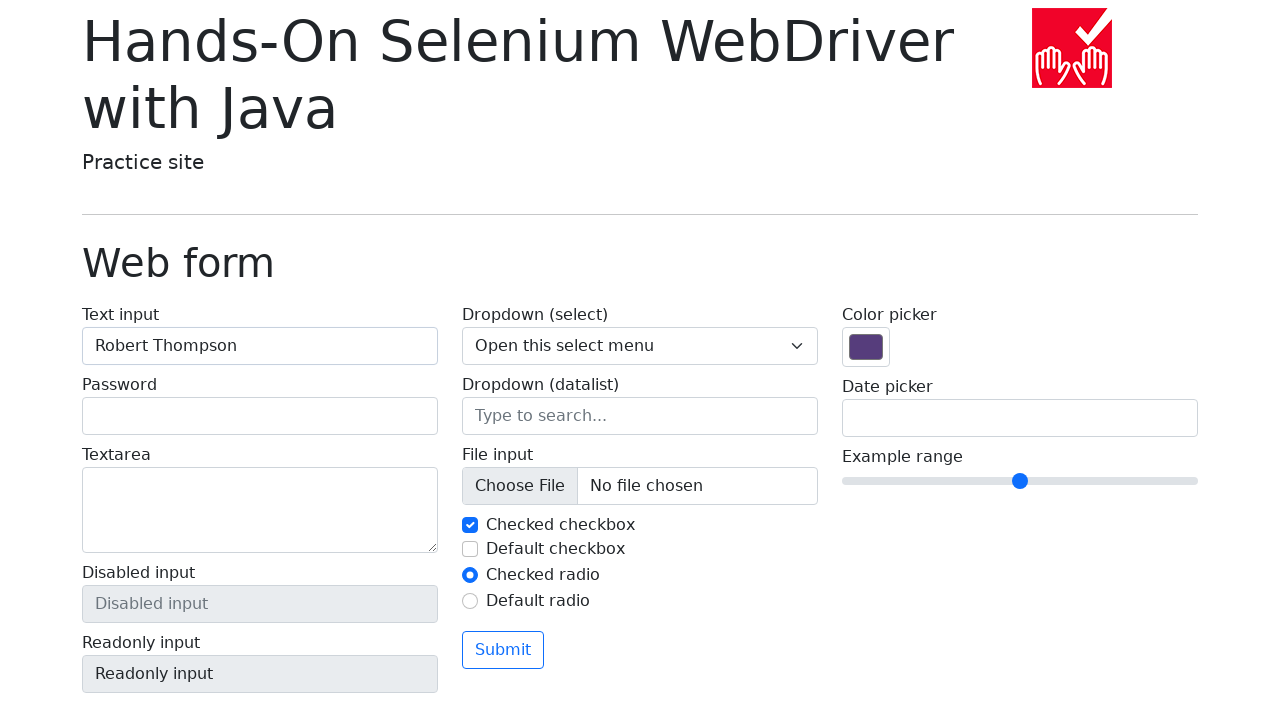

Filled password field with 'SecureP@ss123' on input[type='password']
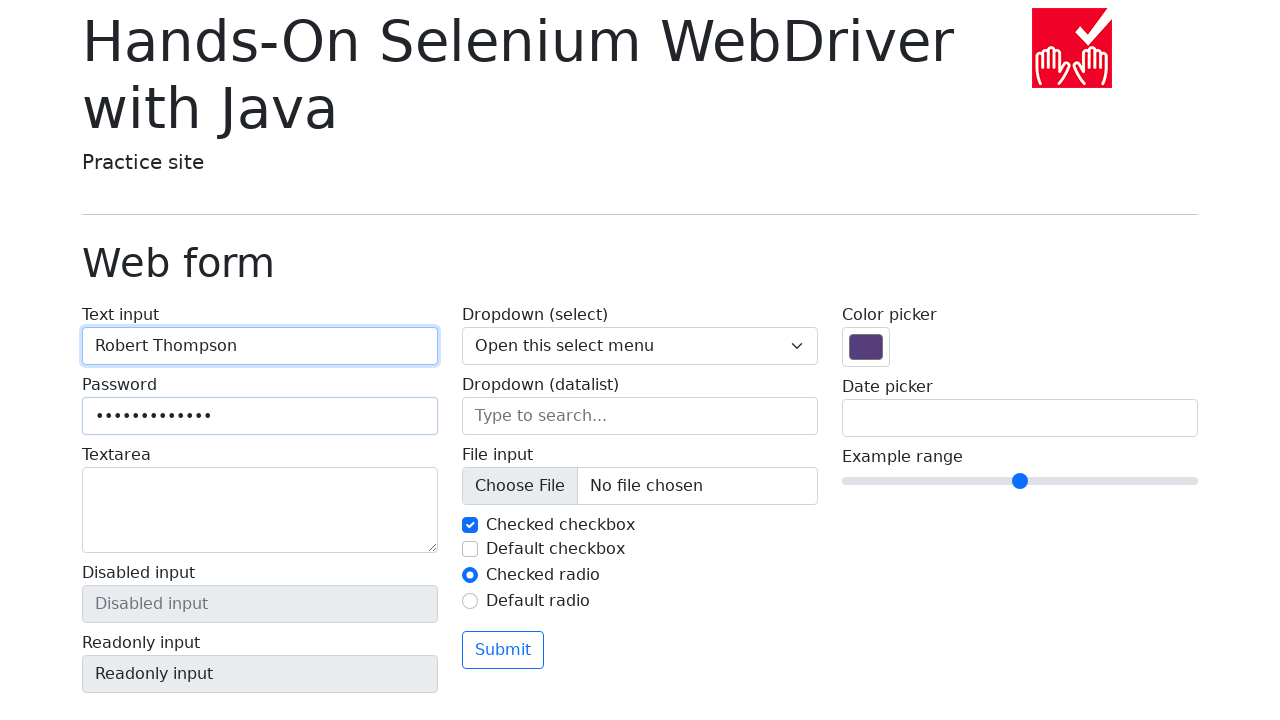

Filled textarea with Lorem ipsum text on textarea
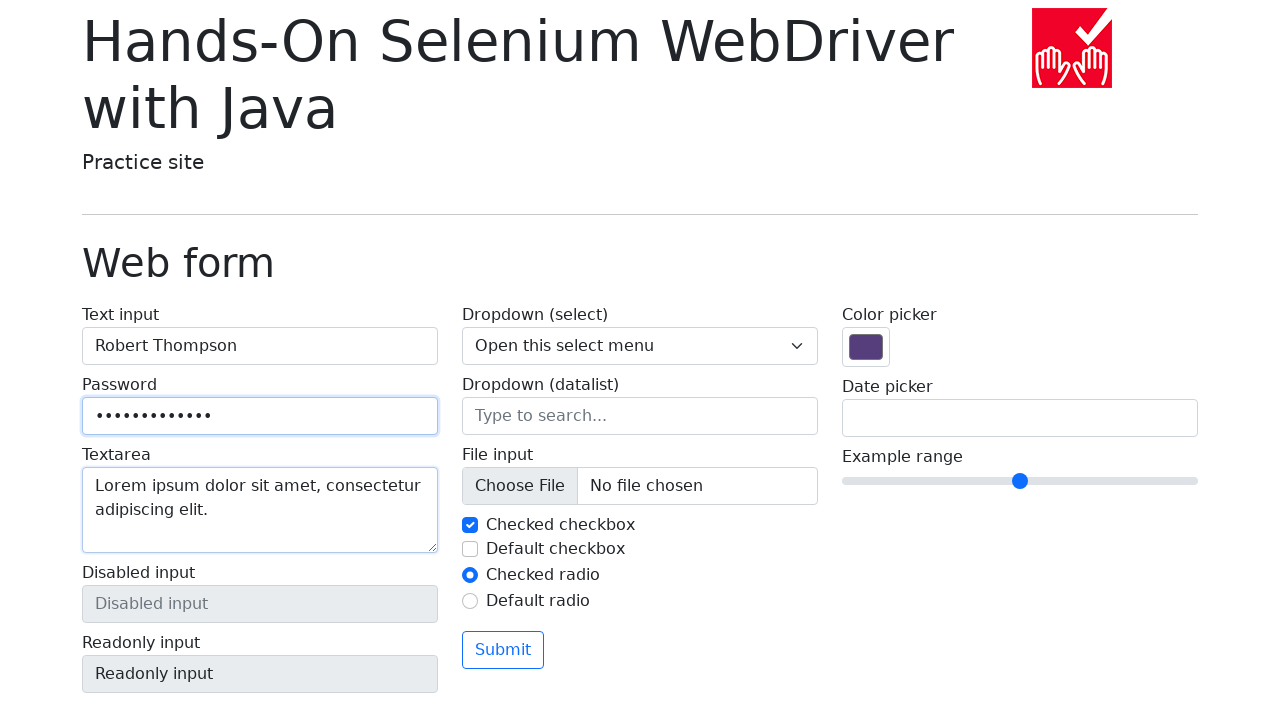

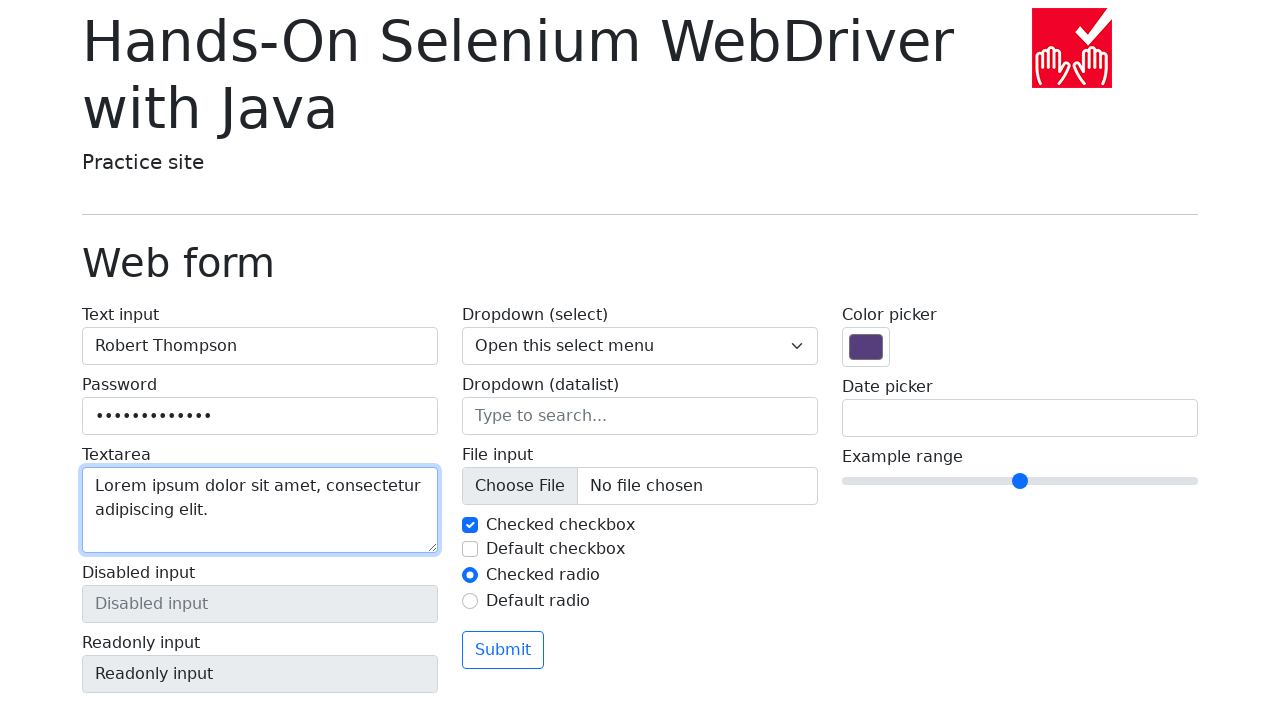